Tests the search functionality on Target.com by entering a search term "icecream" and clicking the search button, then verifying search results load.

Starting URL: https://www.target.com/

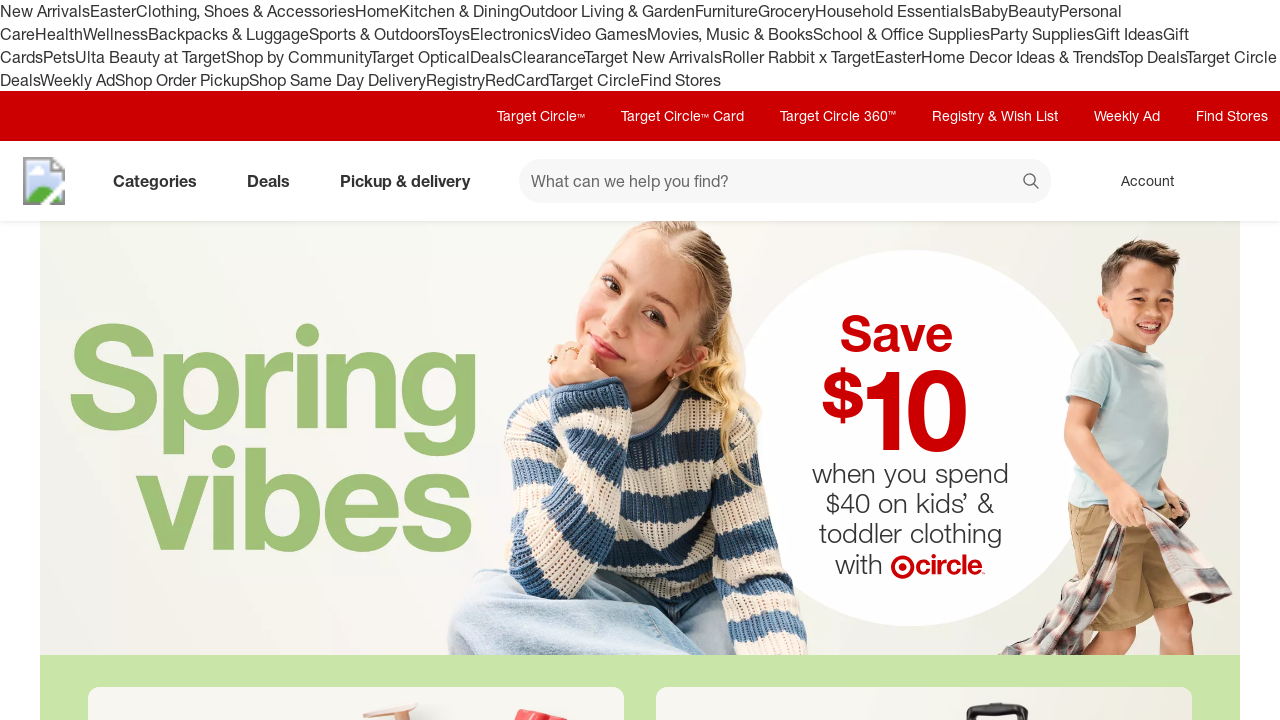

Filled search box with 'icecream' on #search
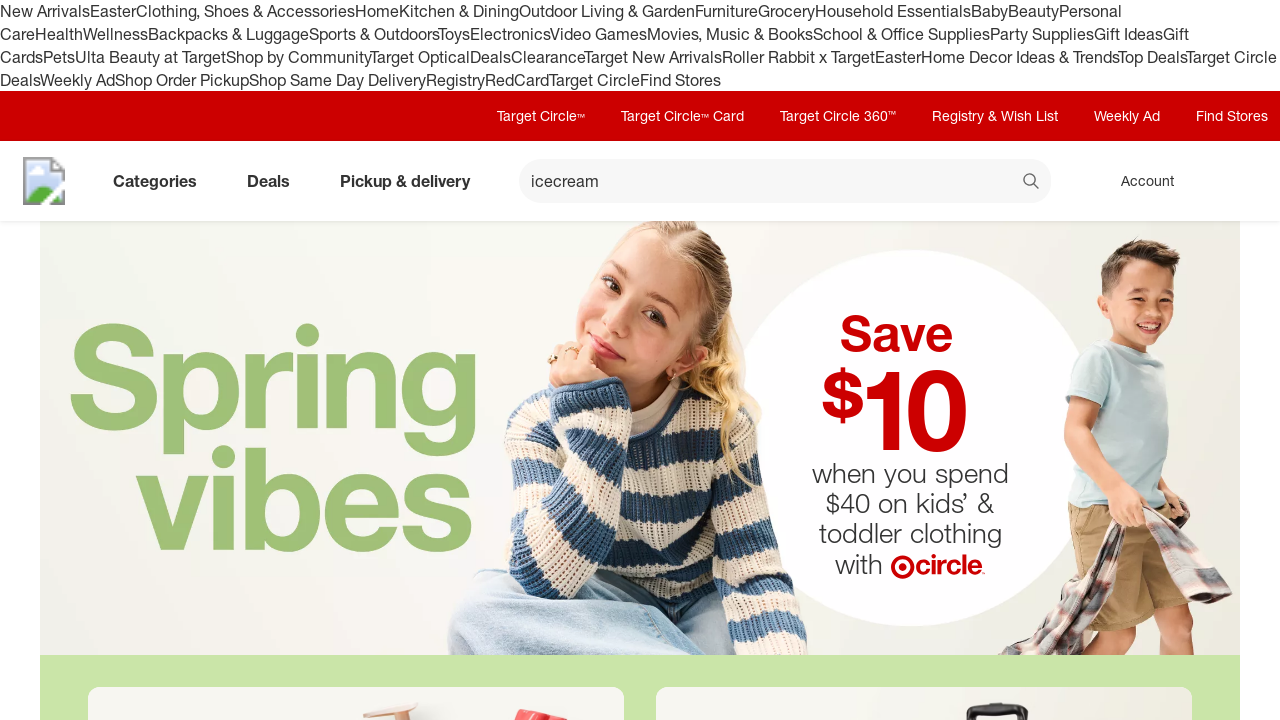

Clicked search button to submit search query at (1032, 183) on button[data-test='@web/Search/SearchButton']
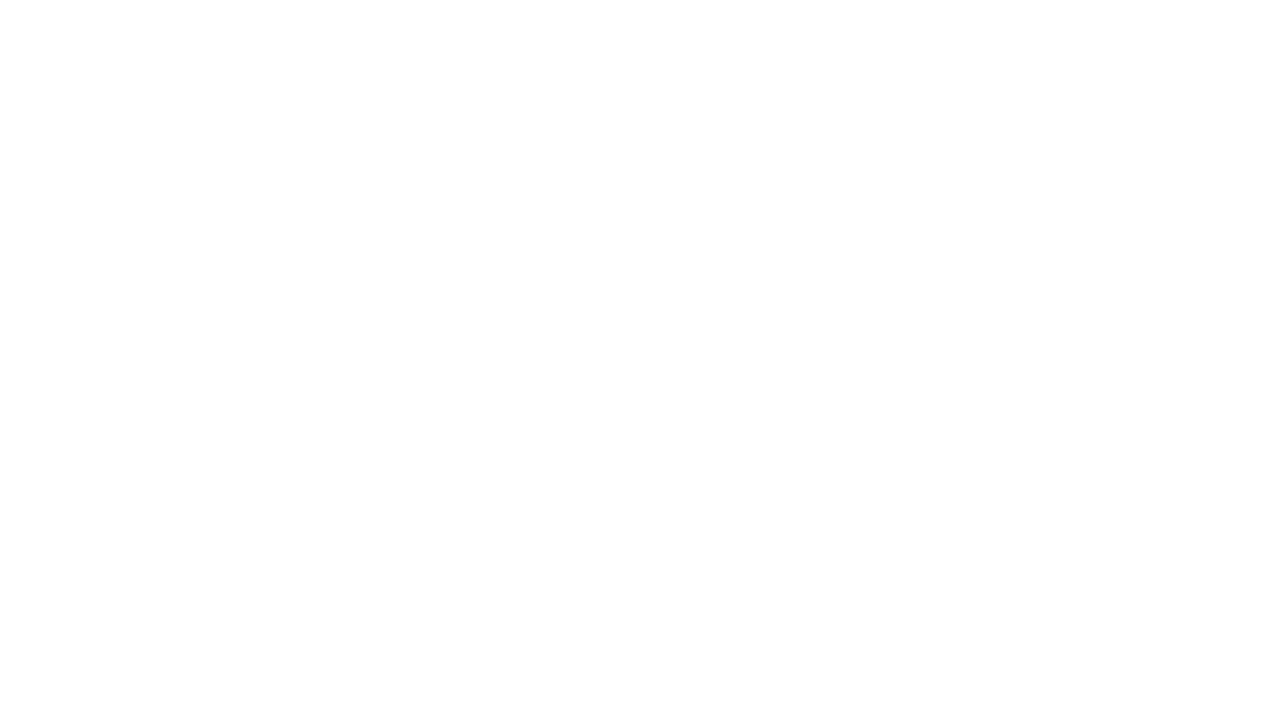

Search results loaded and page reached networkidle state
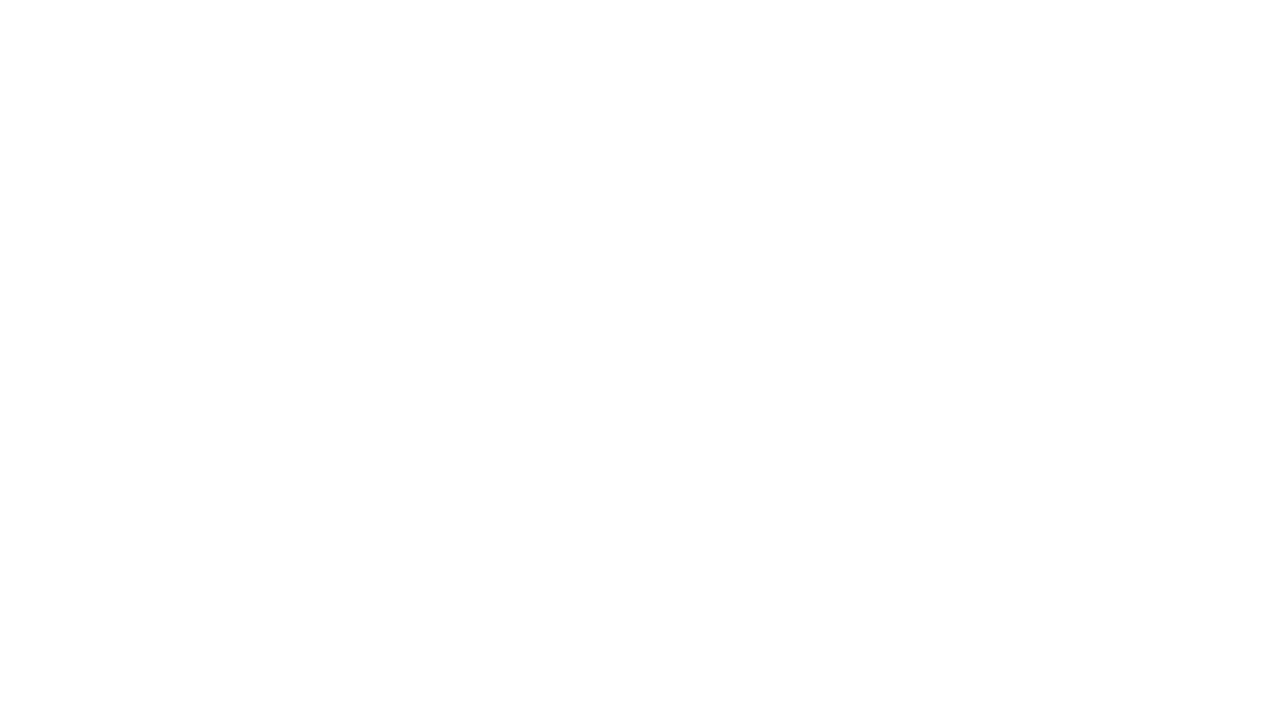

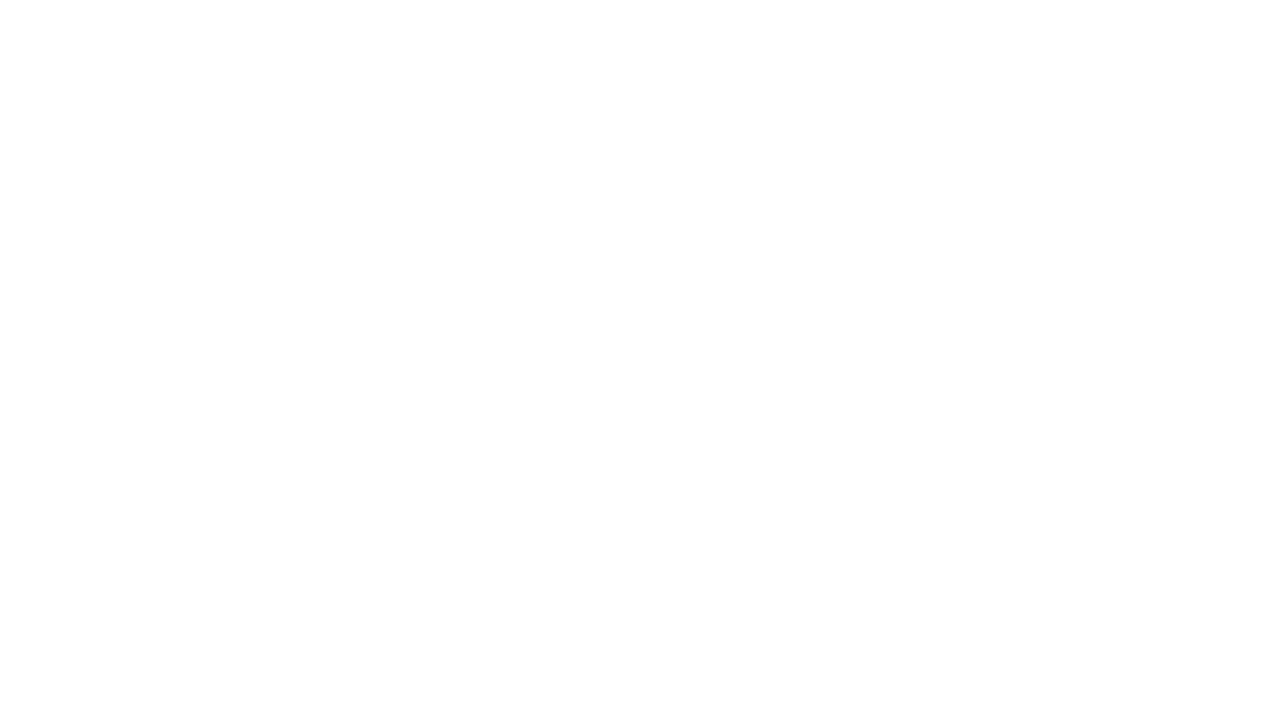